Tests filtering to display all items after switching between filters

Starting URL: https://demo.playwright.dev/todomvc

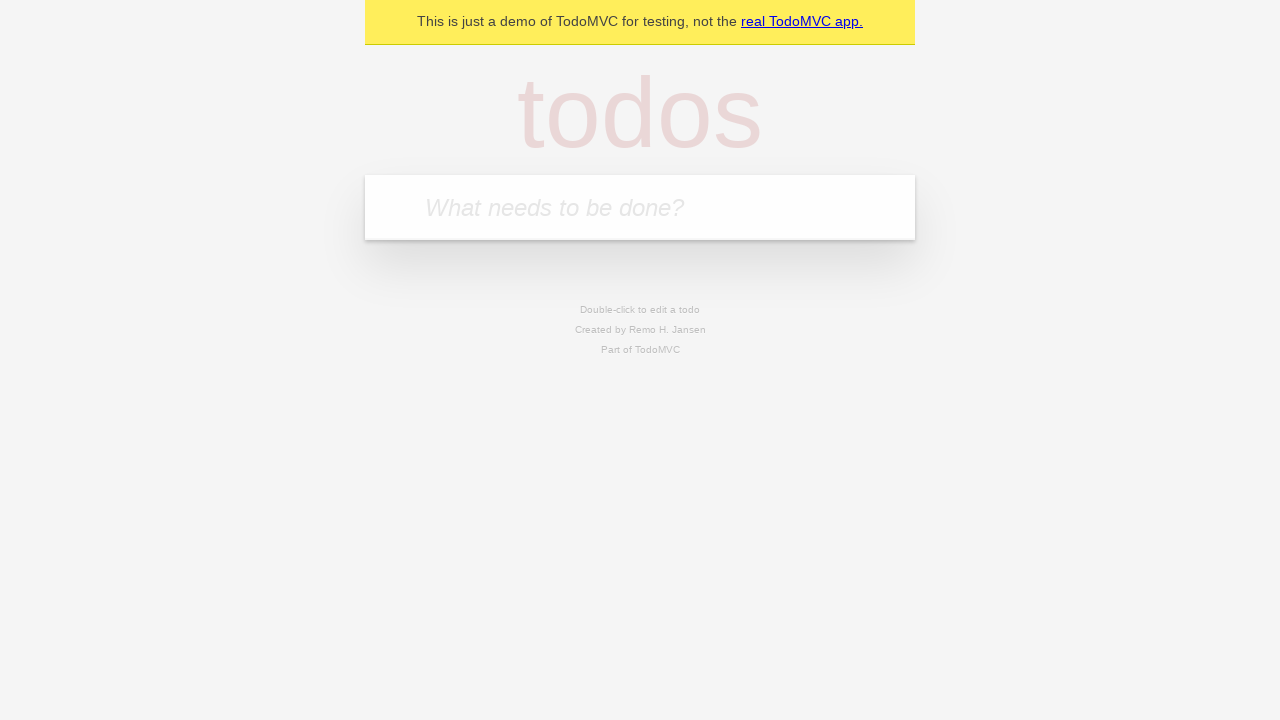

Filled new todo field with 'buy some cheese' on .new-todo
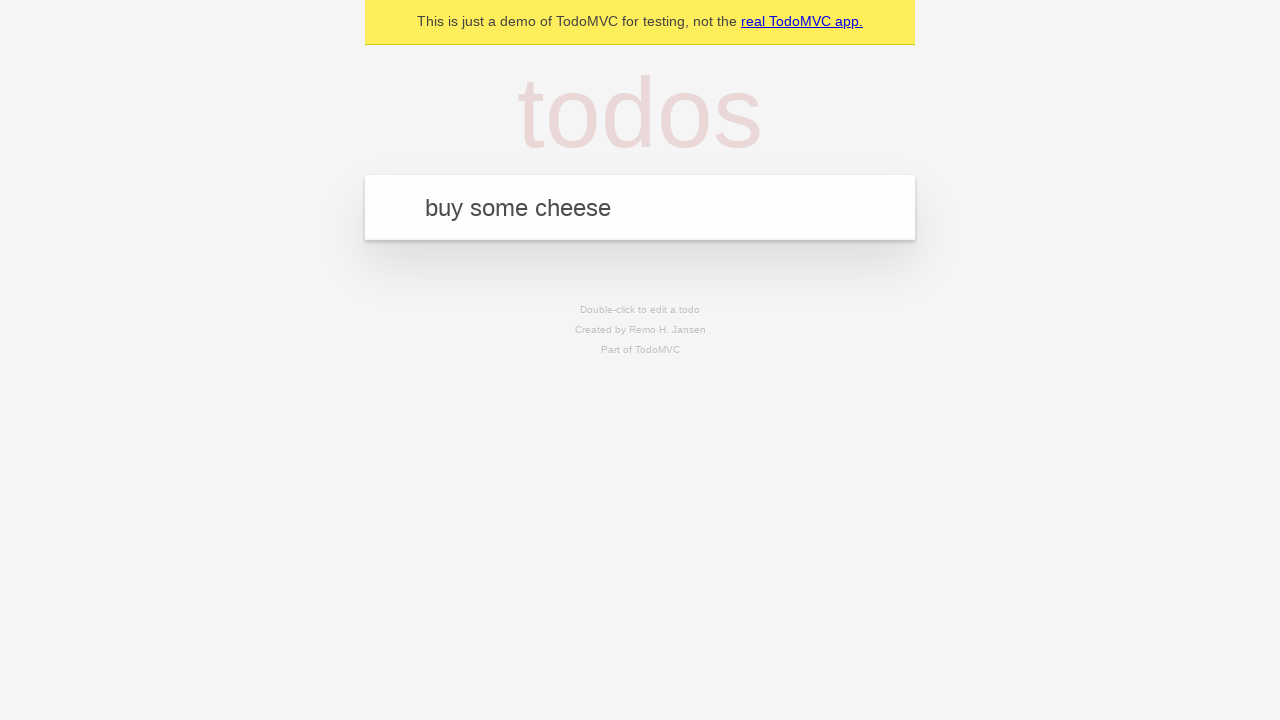

Pressed Enter to create first todo on .new-todo
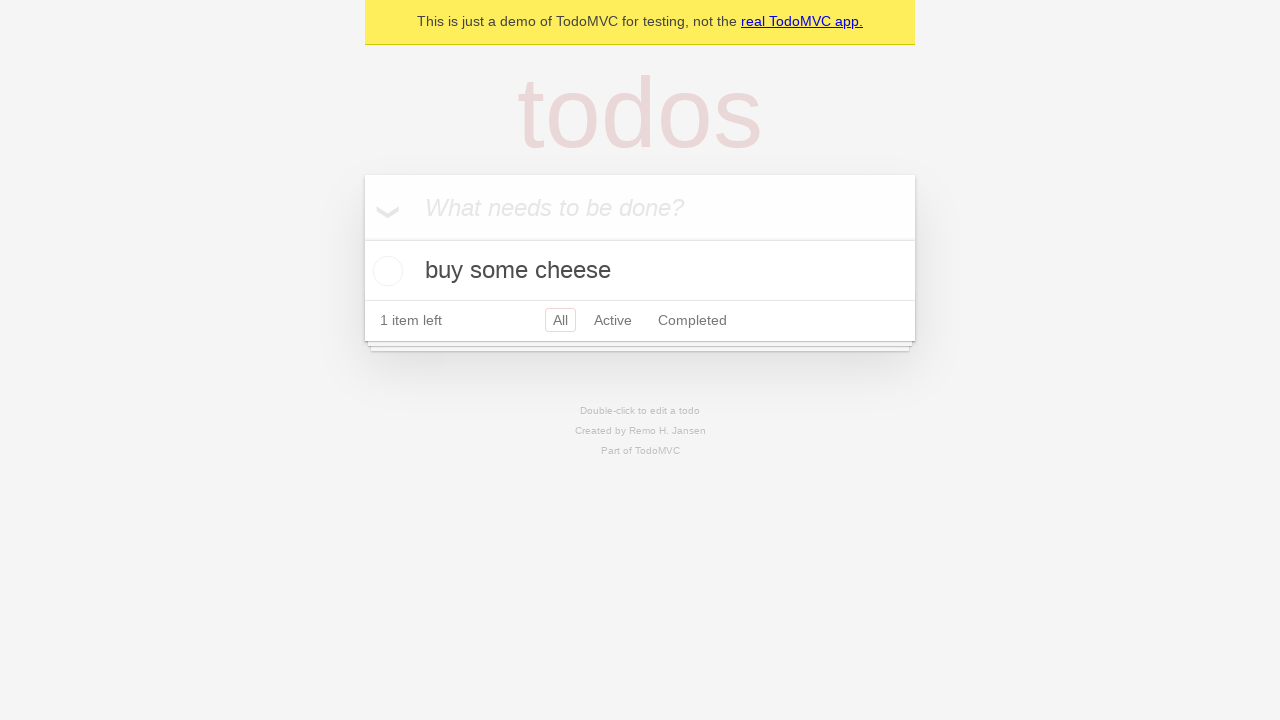

Filled new todo field with 'feed the cat' on .new-todo
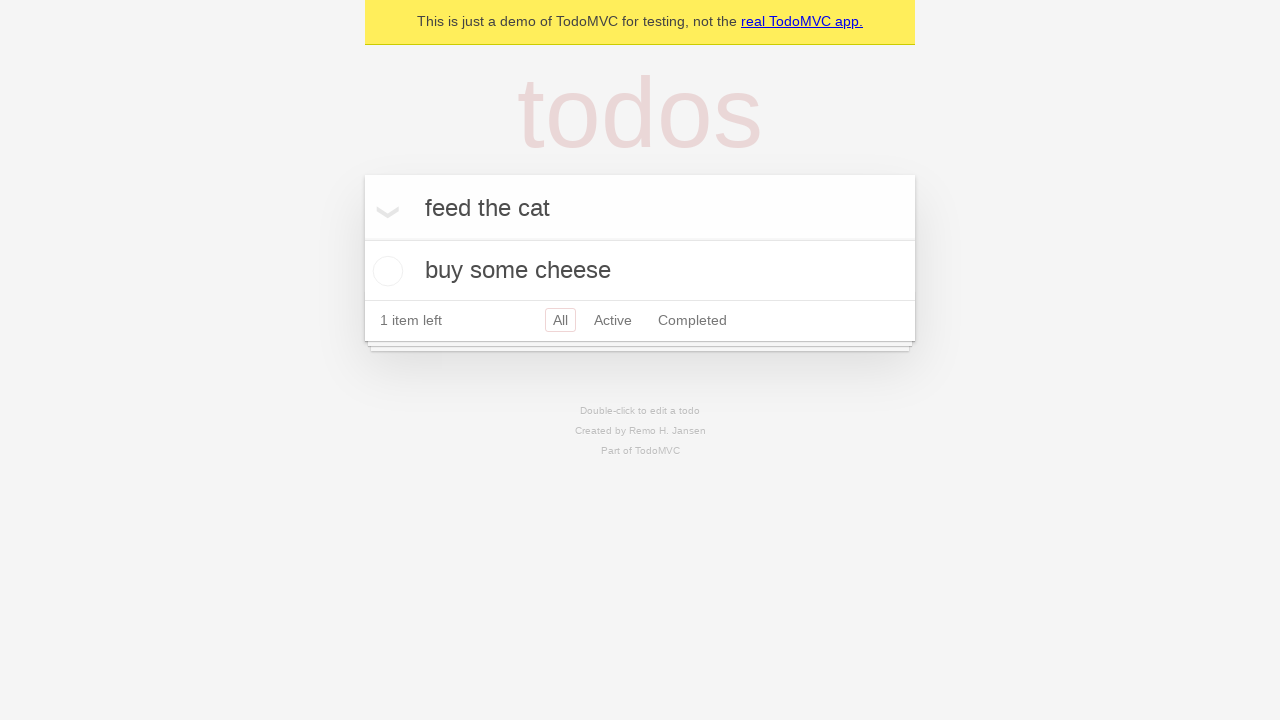

Pressed Enter to create second todo on .new-todo
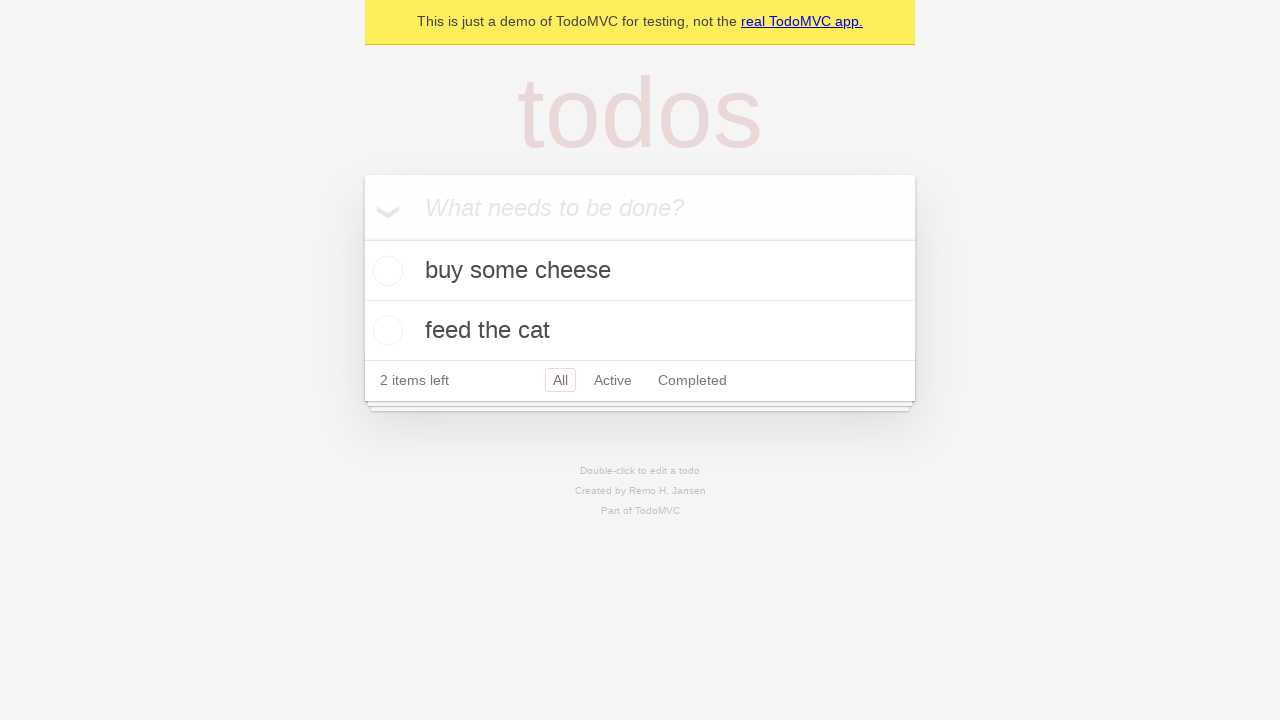

Filled new todo field with 'book a doctors appointment' on .new-todo
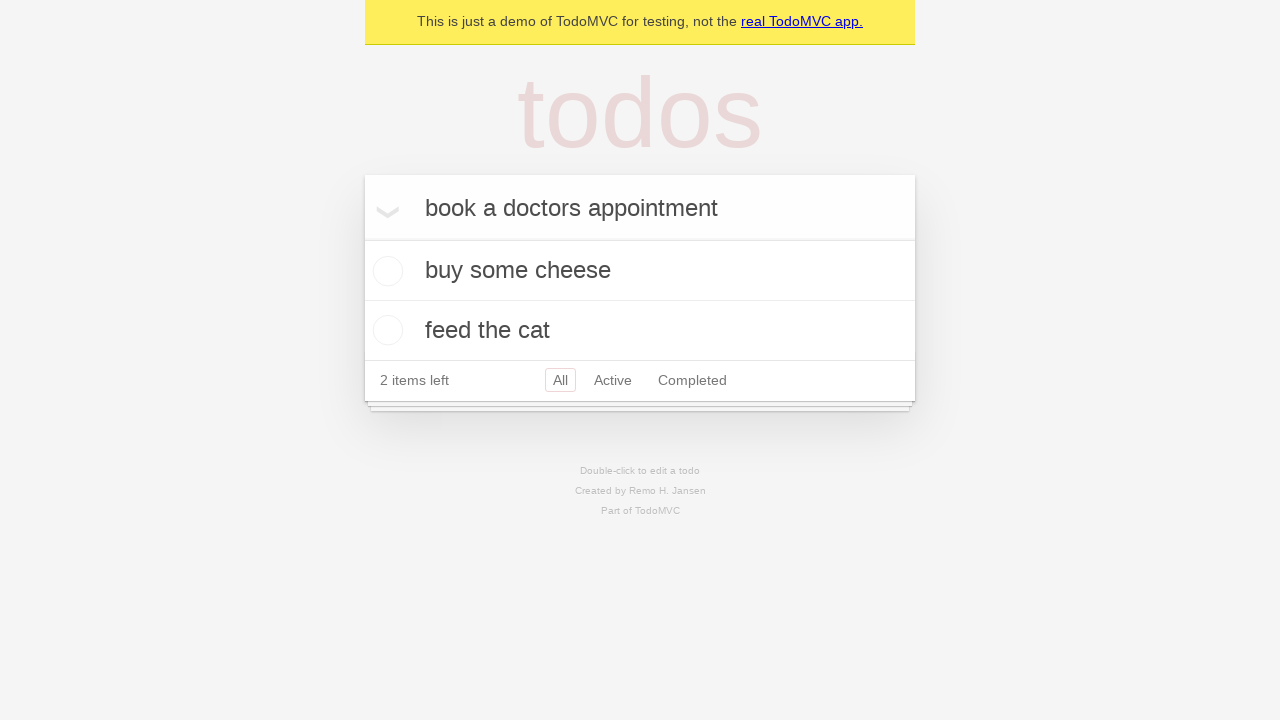

Pressed Enter to create third todo on .new-todo
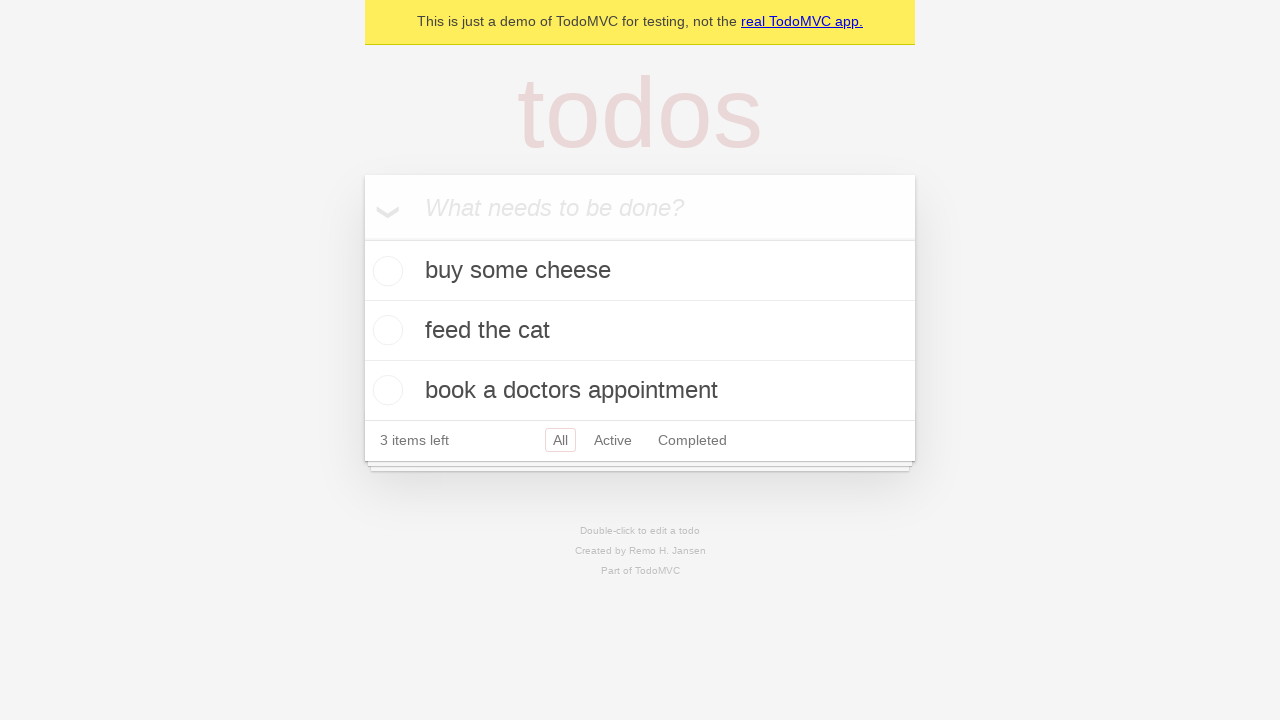

Checked second todo item as completed at (385, 330) on .todo-list li .toggle >> nth=1
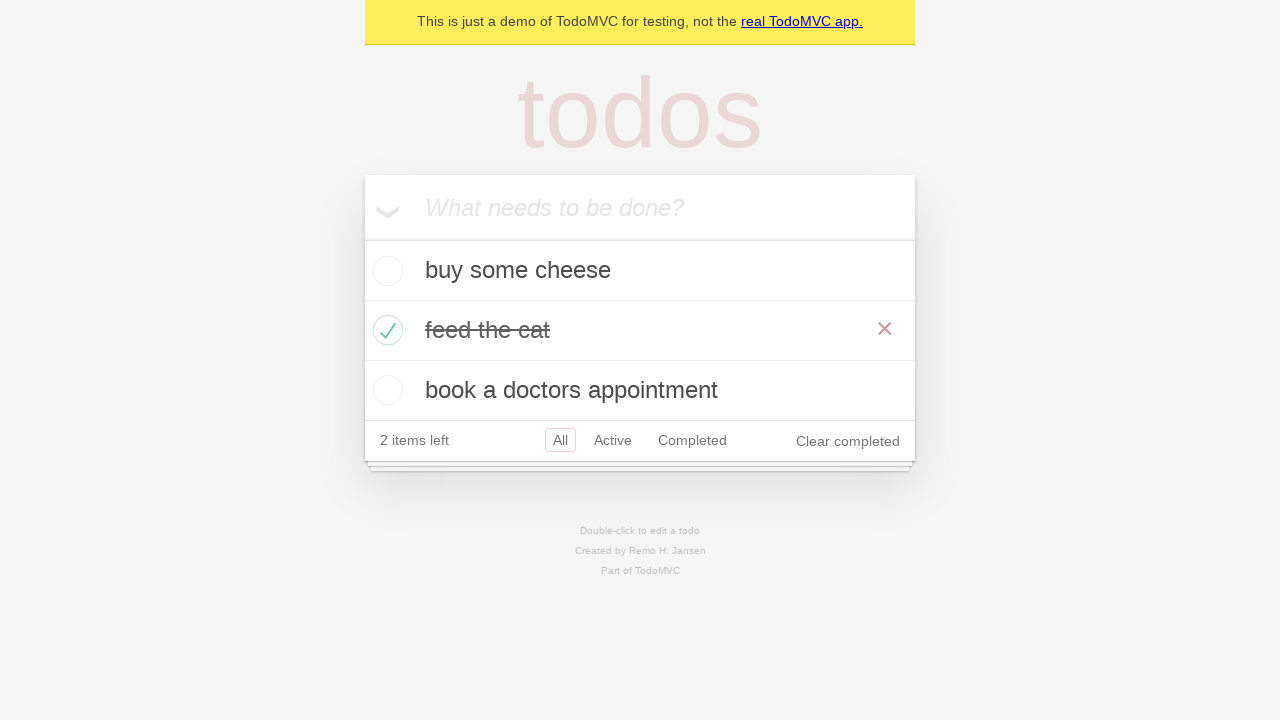

Clicked Active filter to show only active items at (613, 440) on .filters >> text=Active
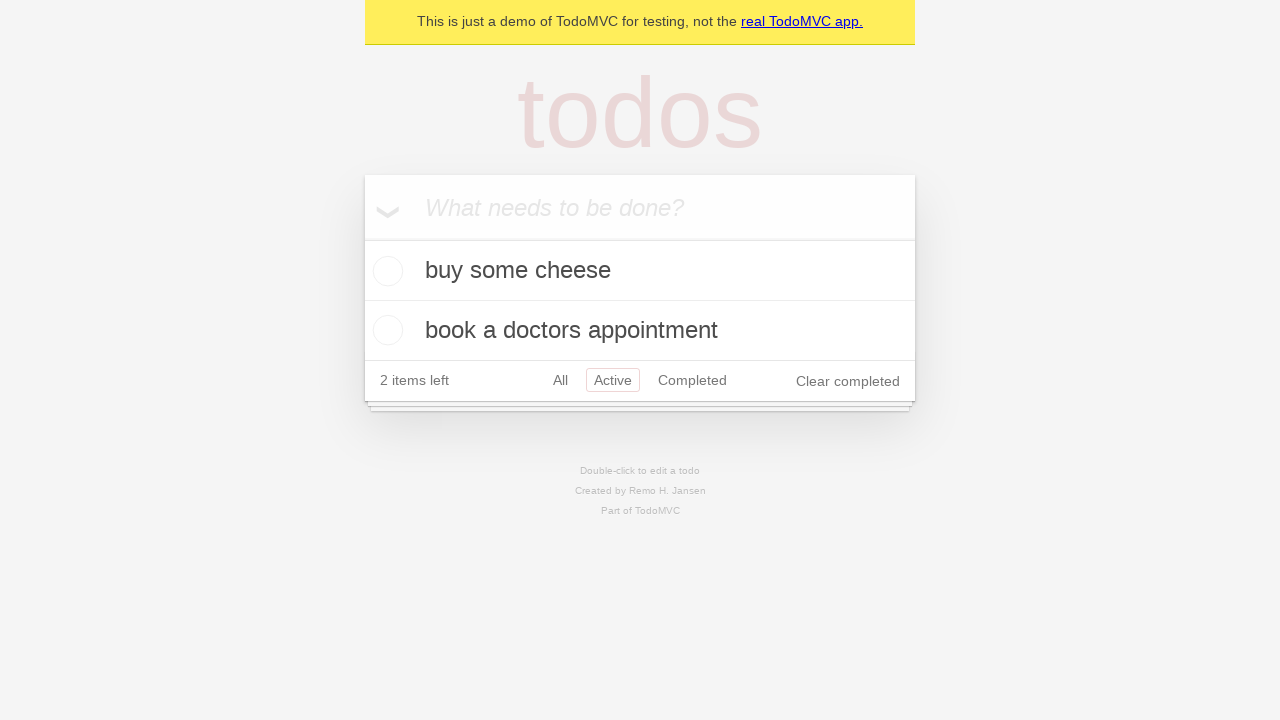

Clicked Completed filter to show only completed items at (692, 380) on .filters >> text=Completed
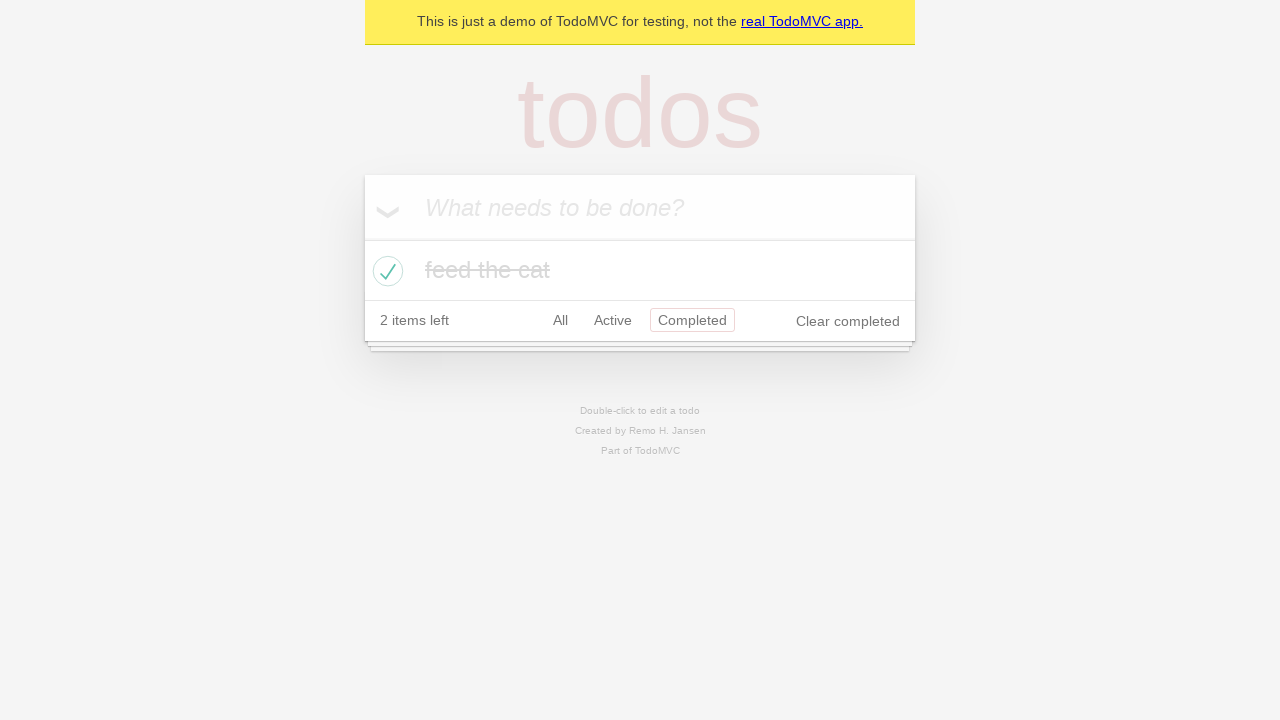

Clicked All filter to display all items at (560, 320) on .filters >> text=All
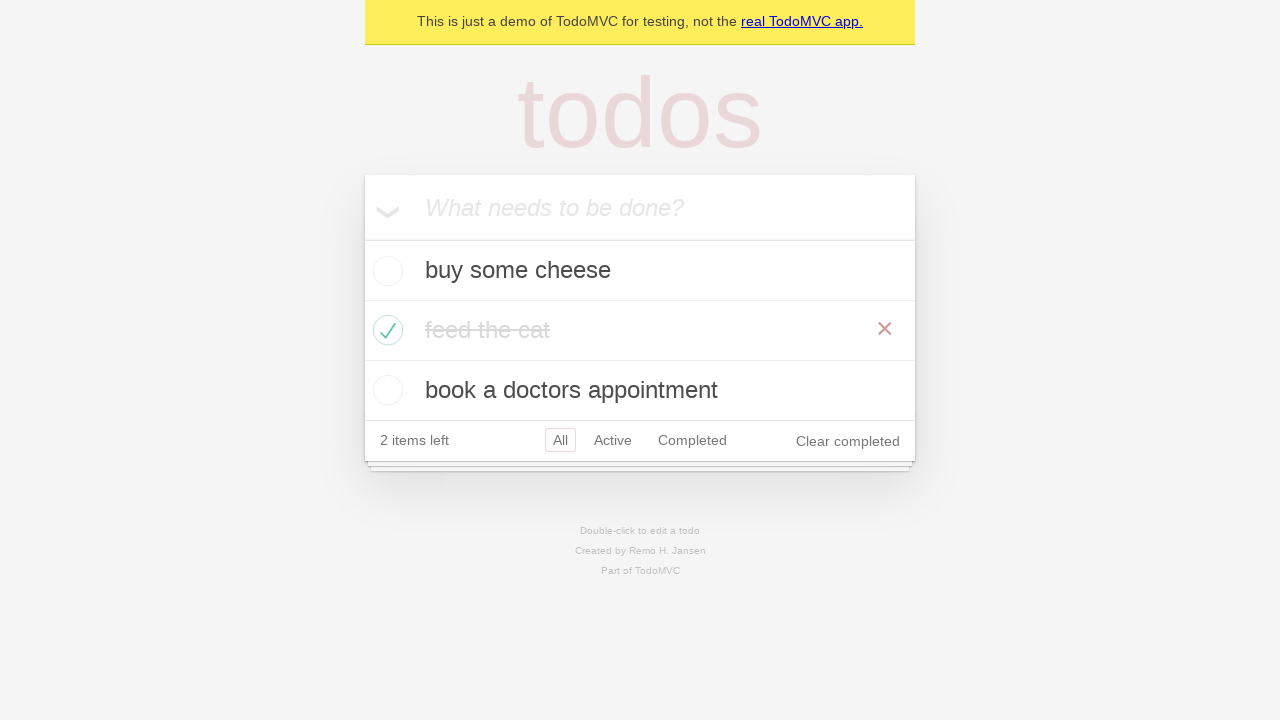

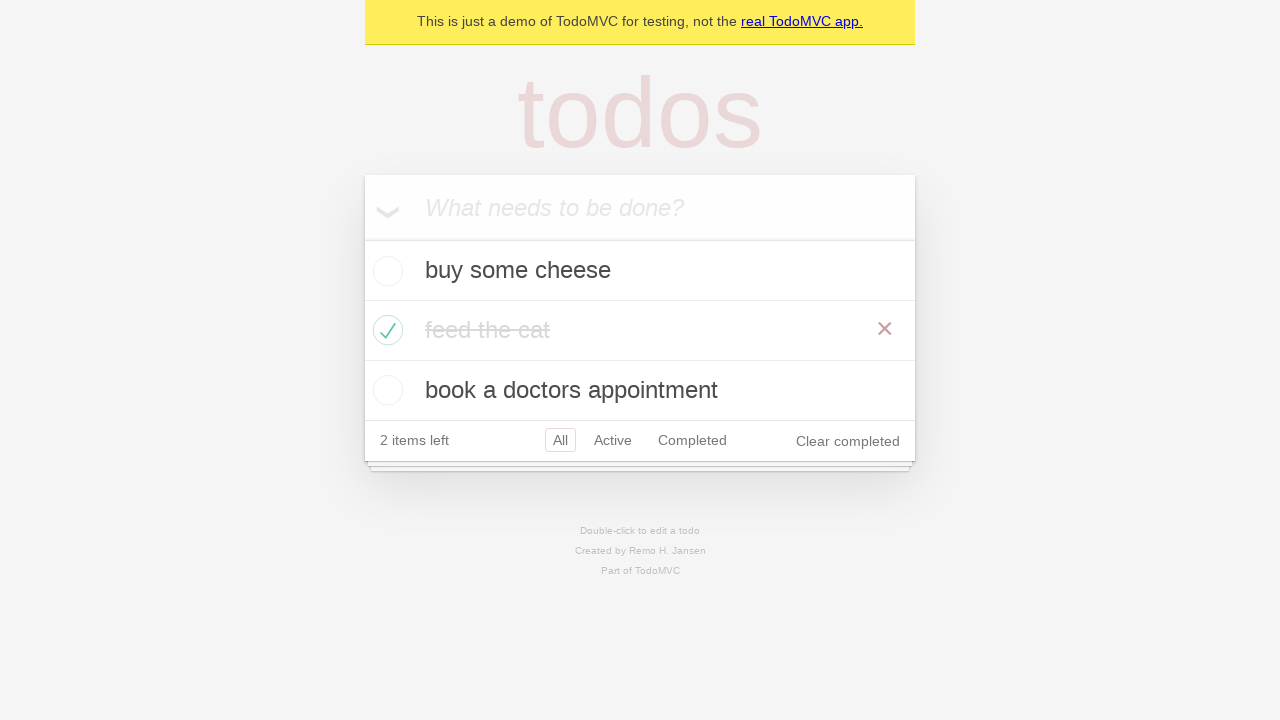